Tests adding jQuery Growl notifications to a webpage by injecting jQuery, jQuery Growl library, and CSS styles, then displaying a notification message on the page.

Starting URL: http://the-internet.herokuapp.com

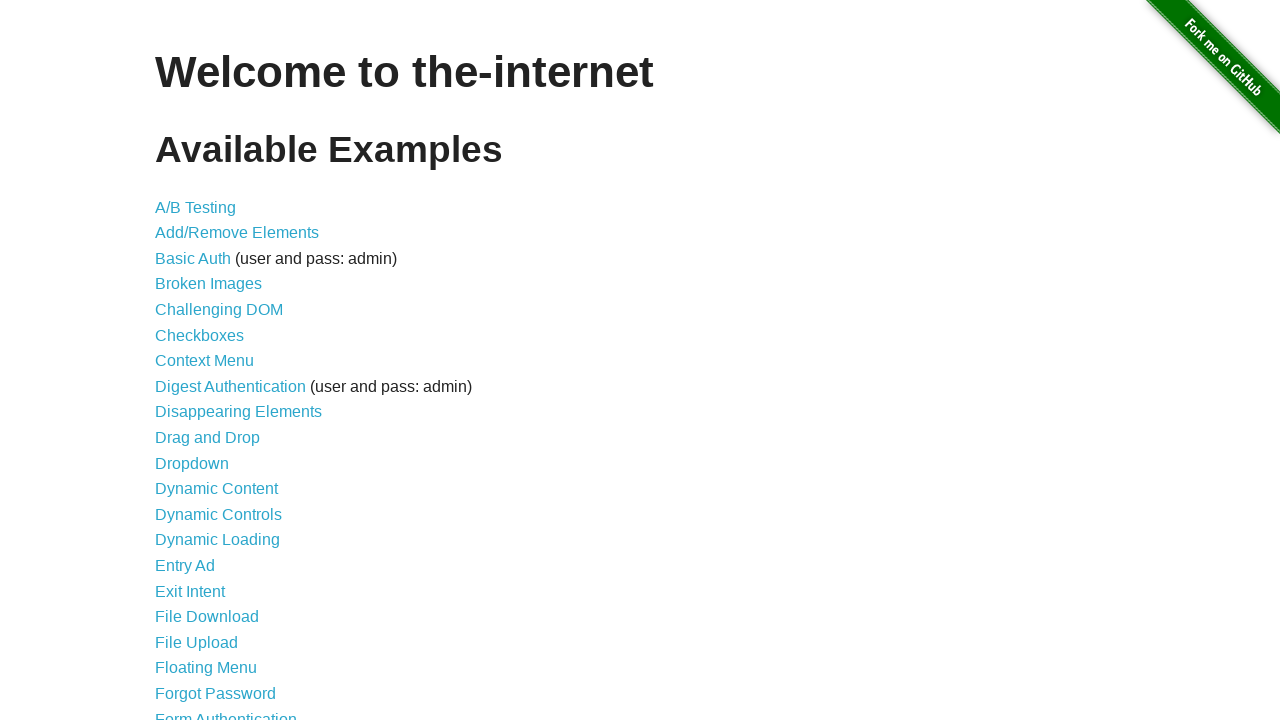

Injected jQuery library into the page
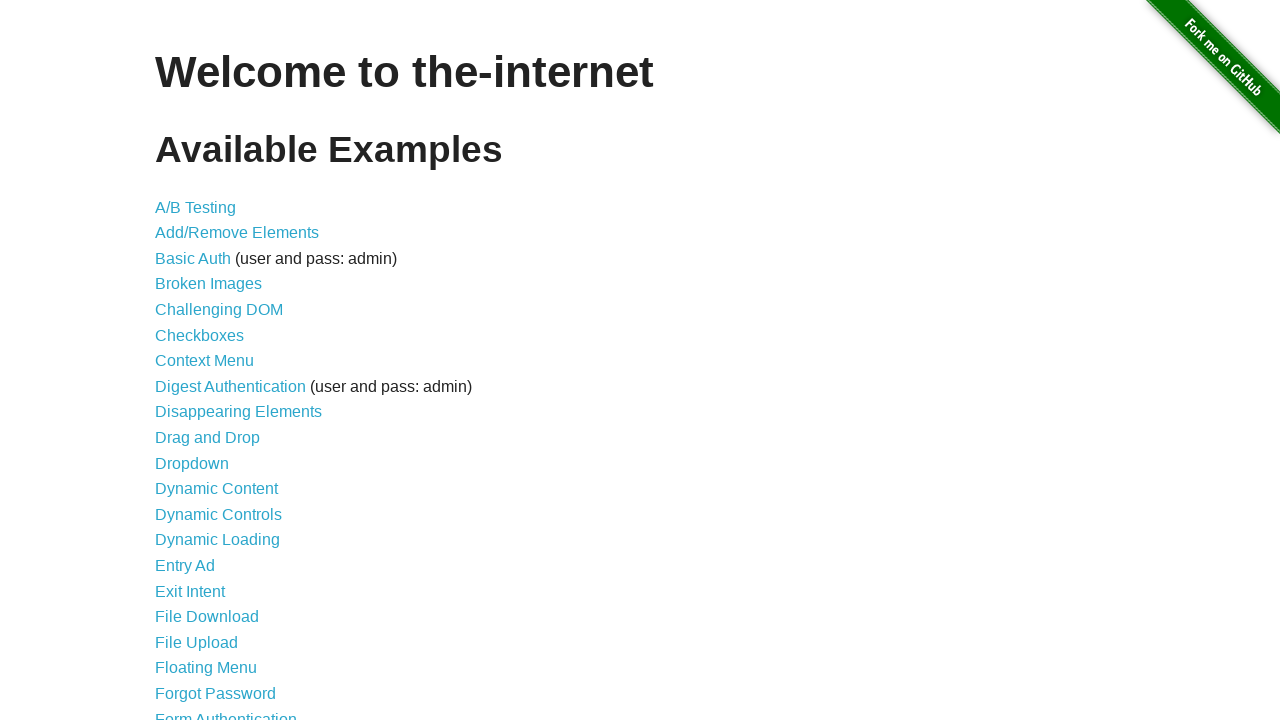

jQuery library loaded successfully
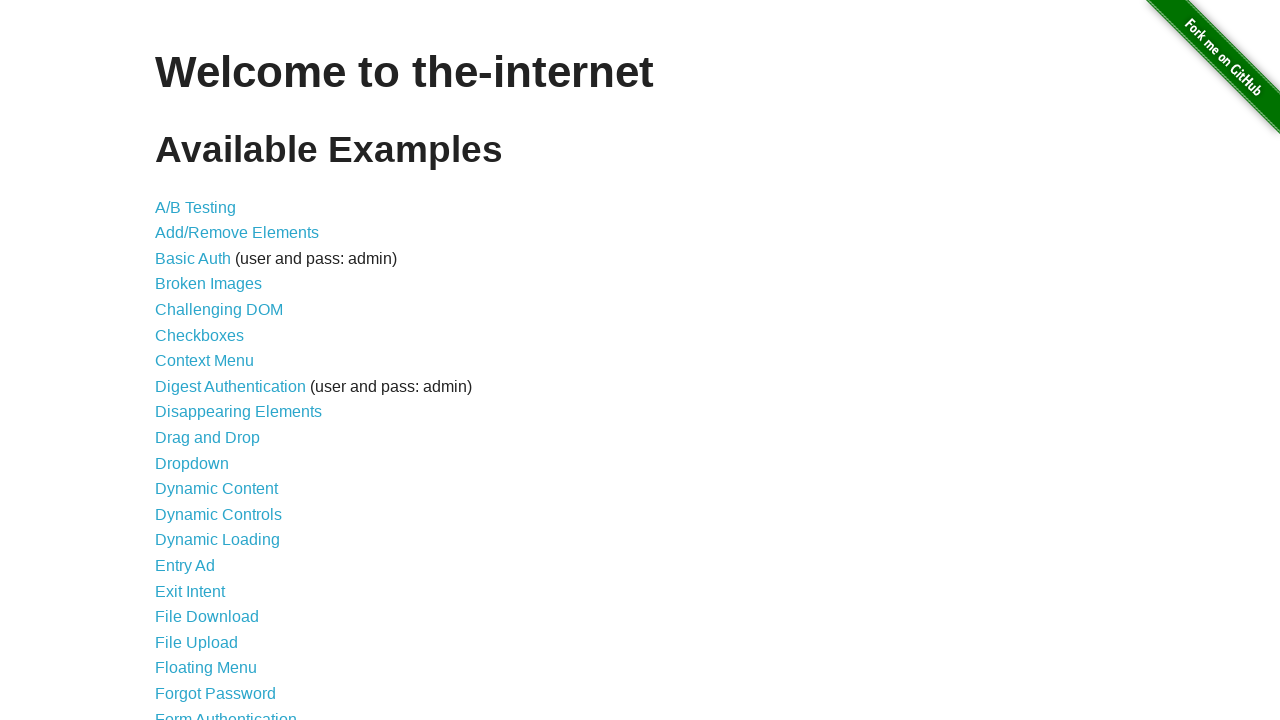

Injected jQuery Growl library into the page
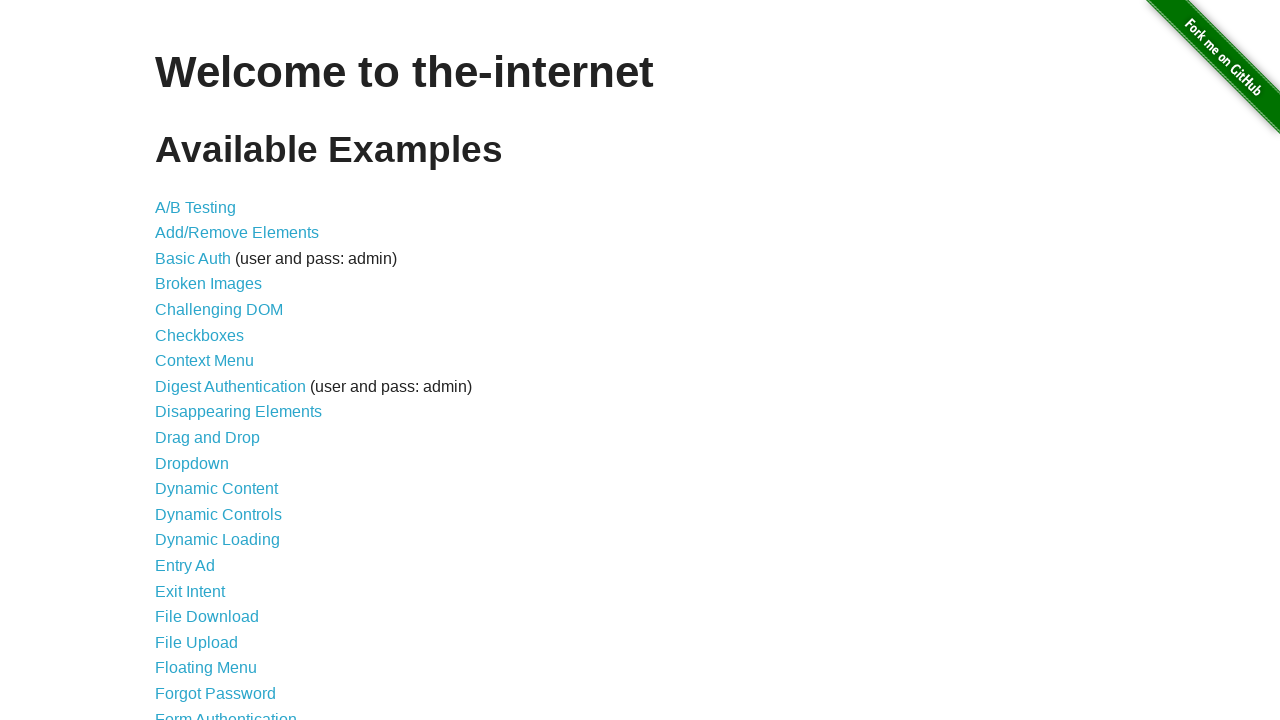

Added jQuery Growl CSS stylesheet to the page
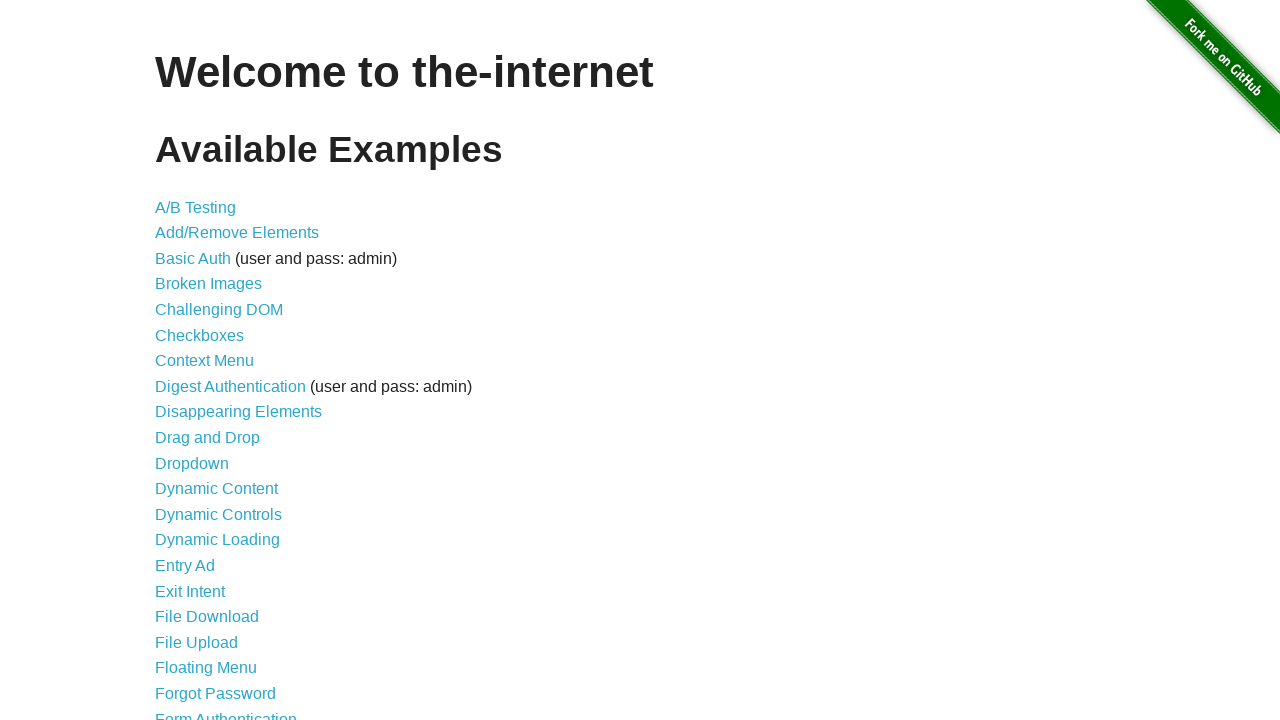

jQuery Growl function is now available
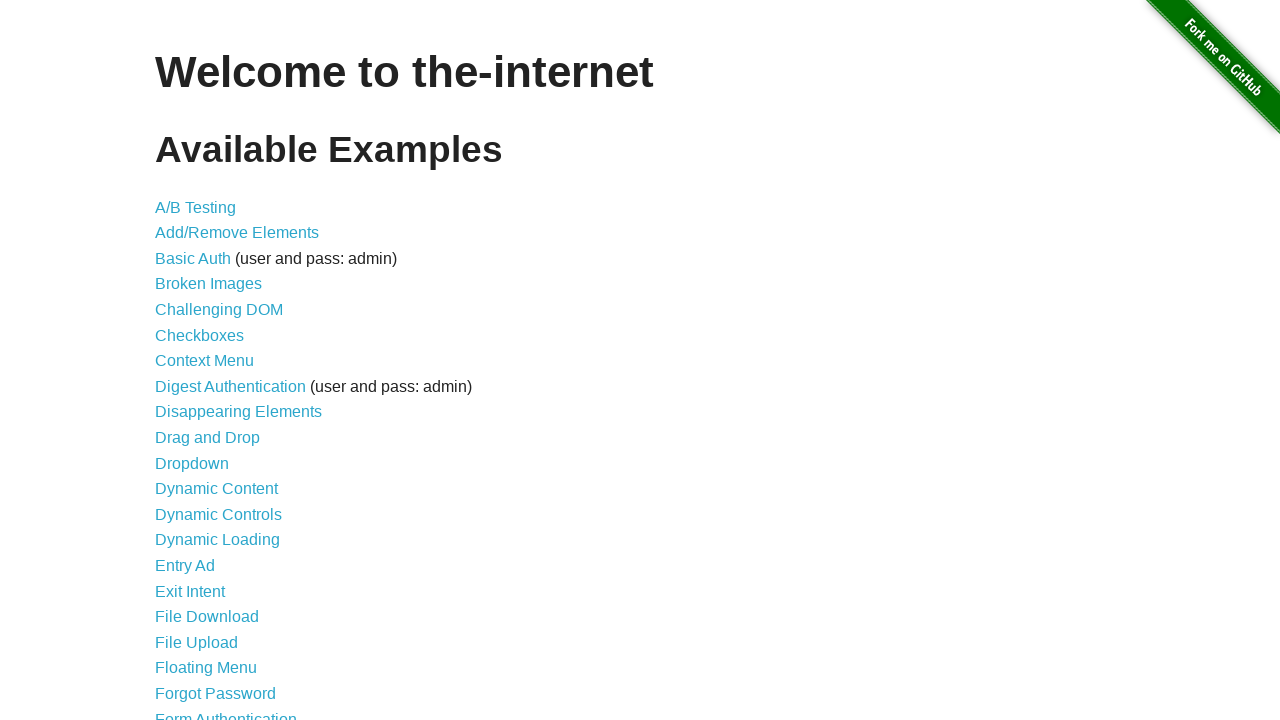

Displayed jQuery Growl notification with title 'GET' and message '/'
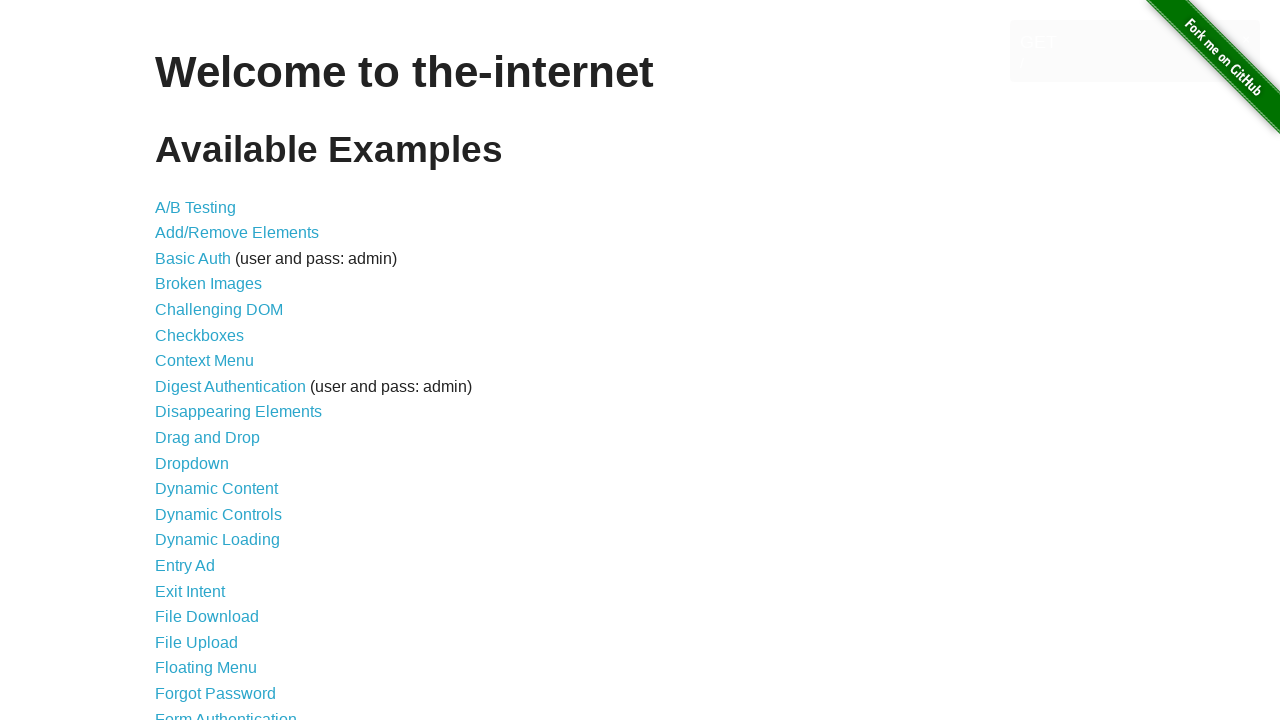

Growl notification appeared on the page
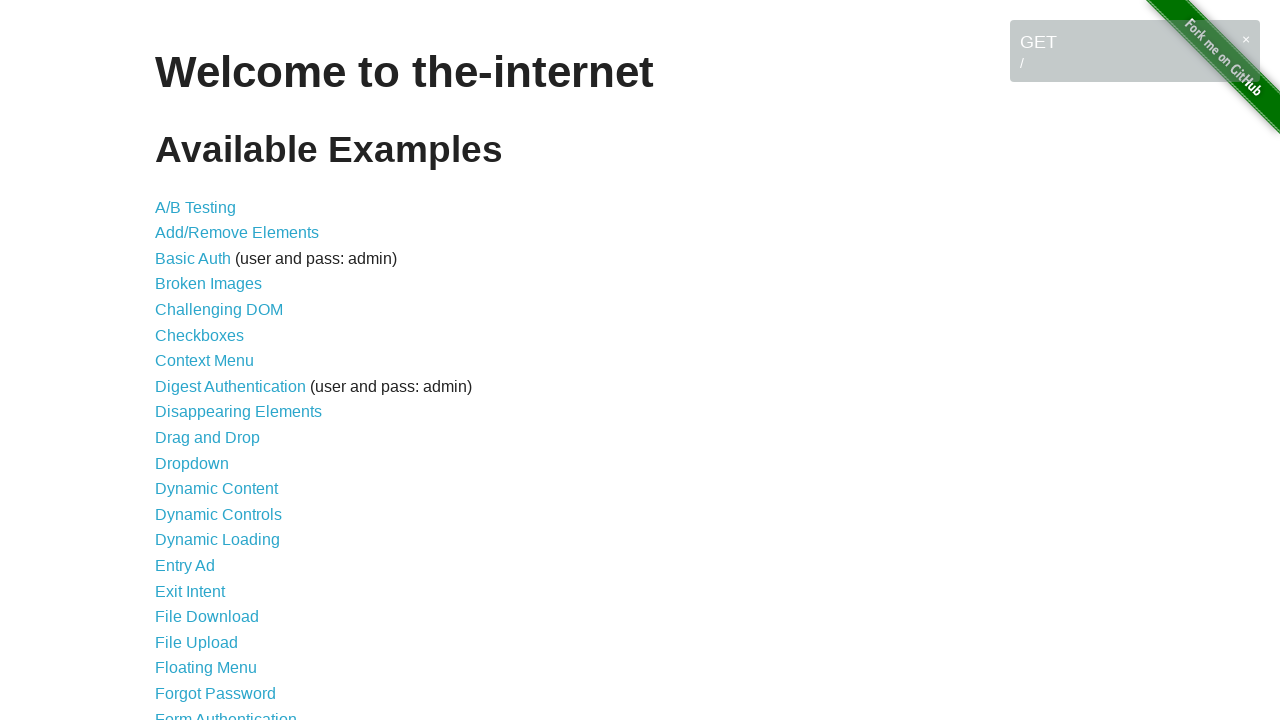

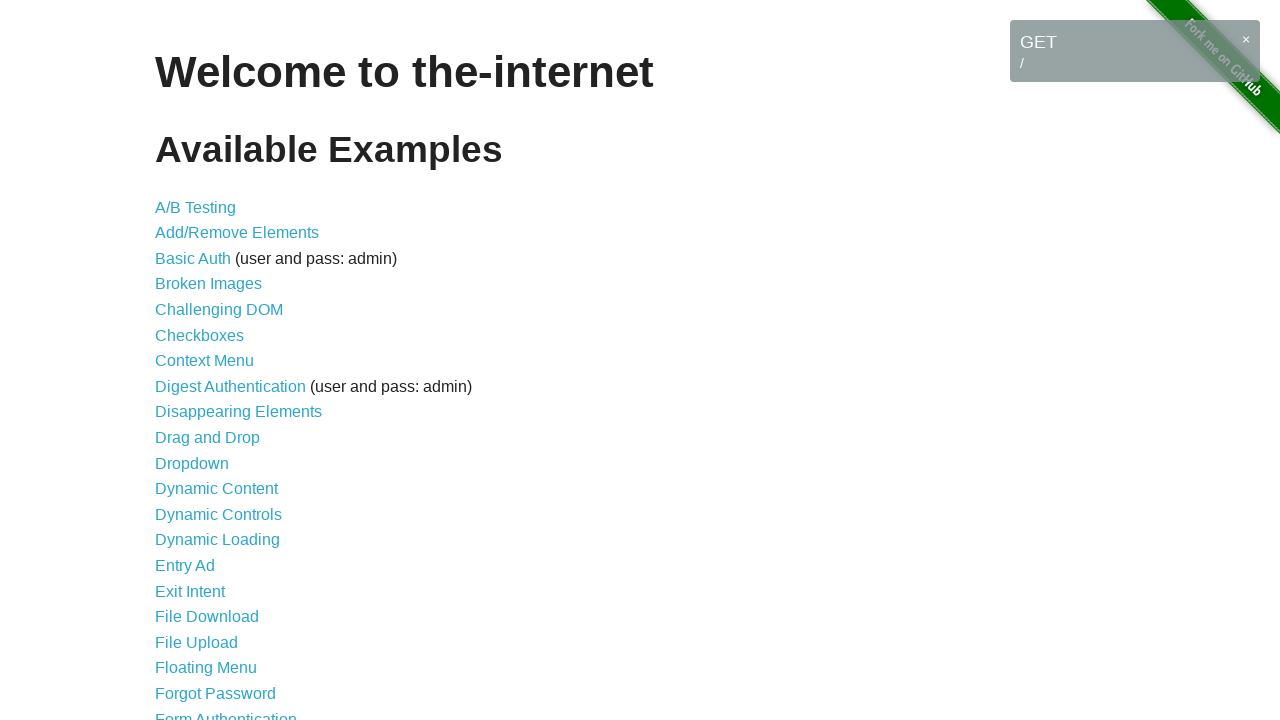